Navigates to a Drive2.ru car listing page, scrolls down to load all content dynamically, and locates car card elements on the page

Starting URL: https://www.drive2.ru/cars/audi/a8/g3353/

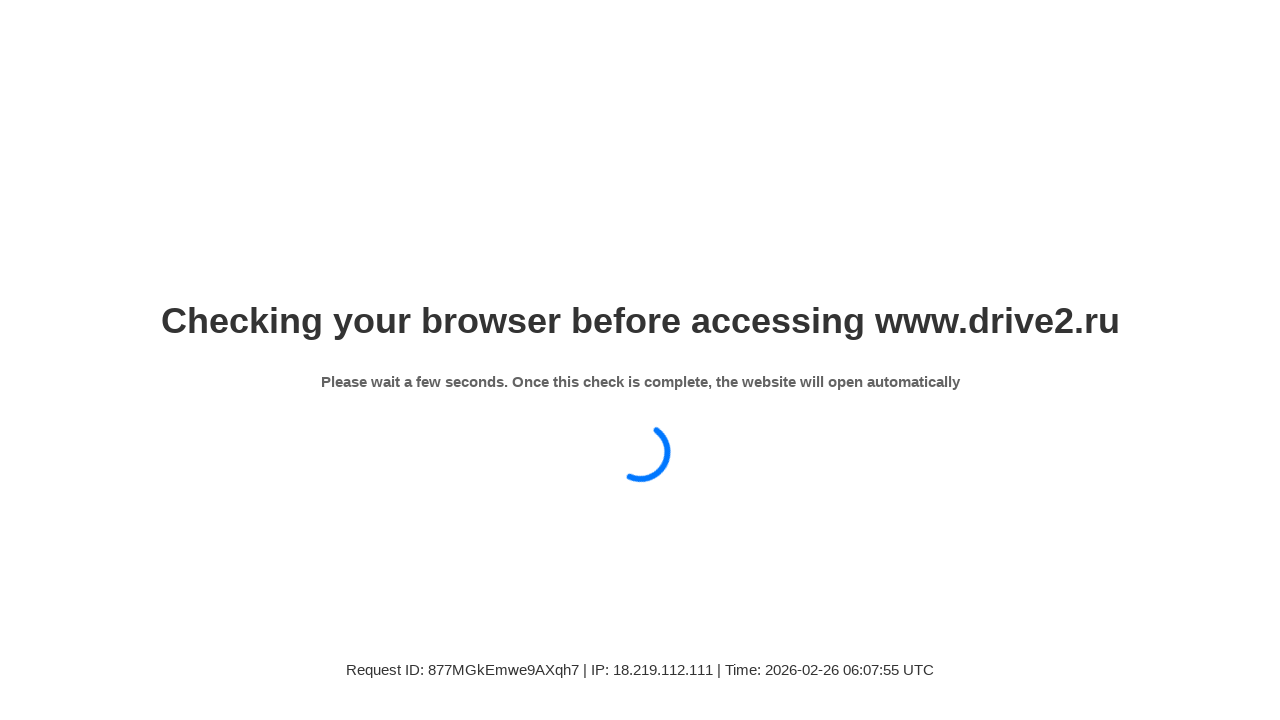

Retrieved initial page source
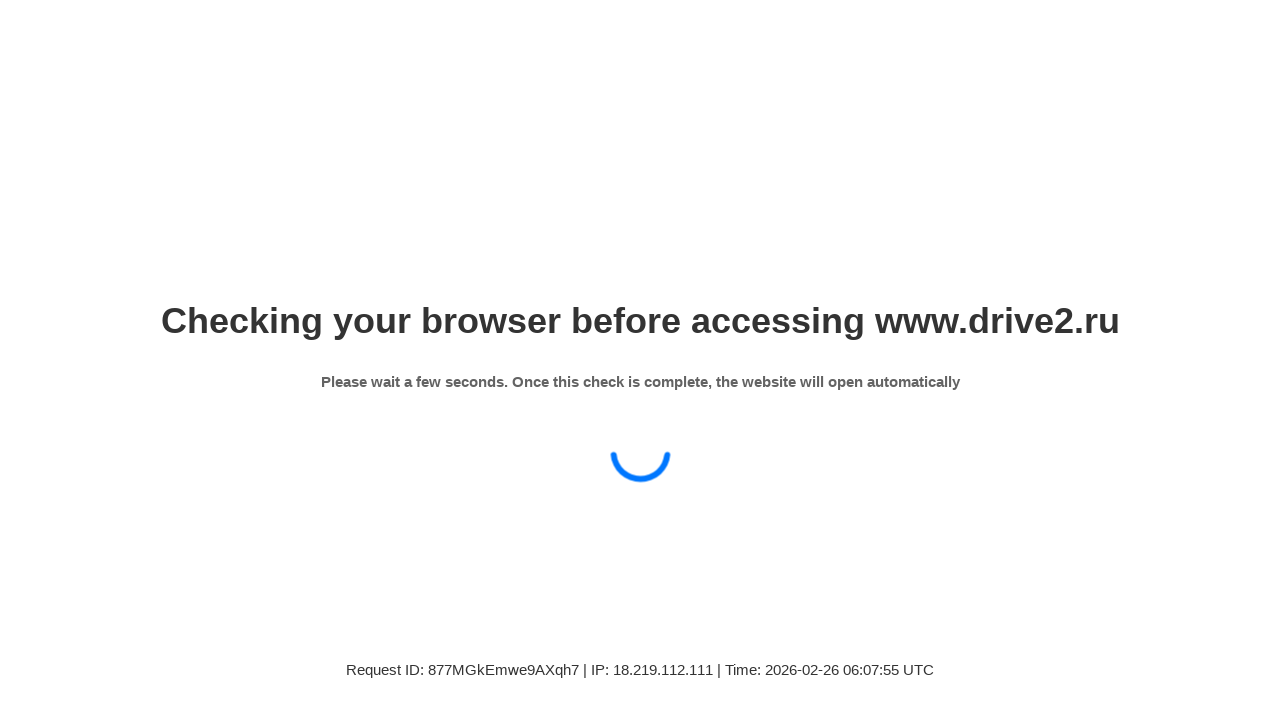

Pressed PageDown to scroll (scroll #1)
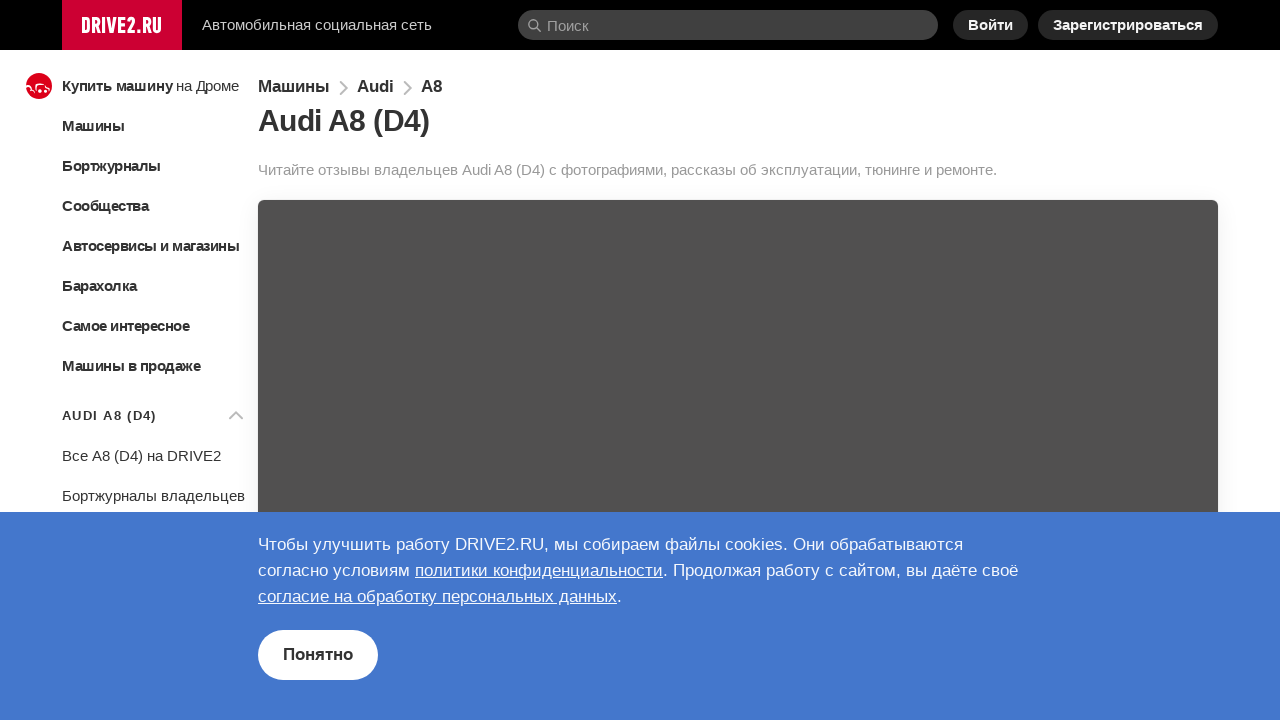

Waited 2 seconds for new content to load
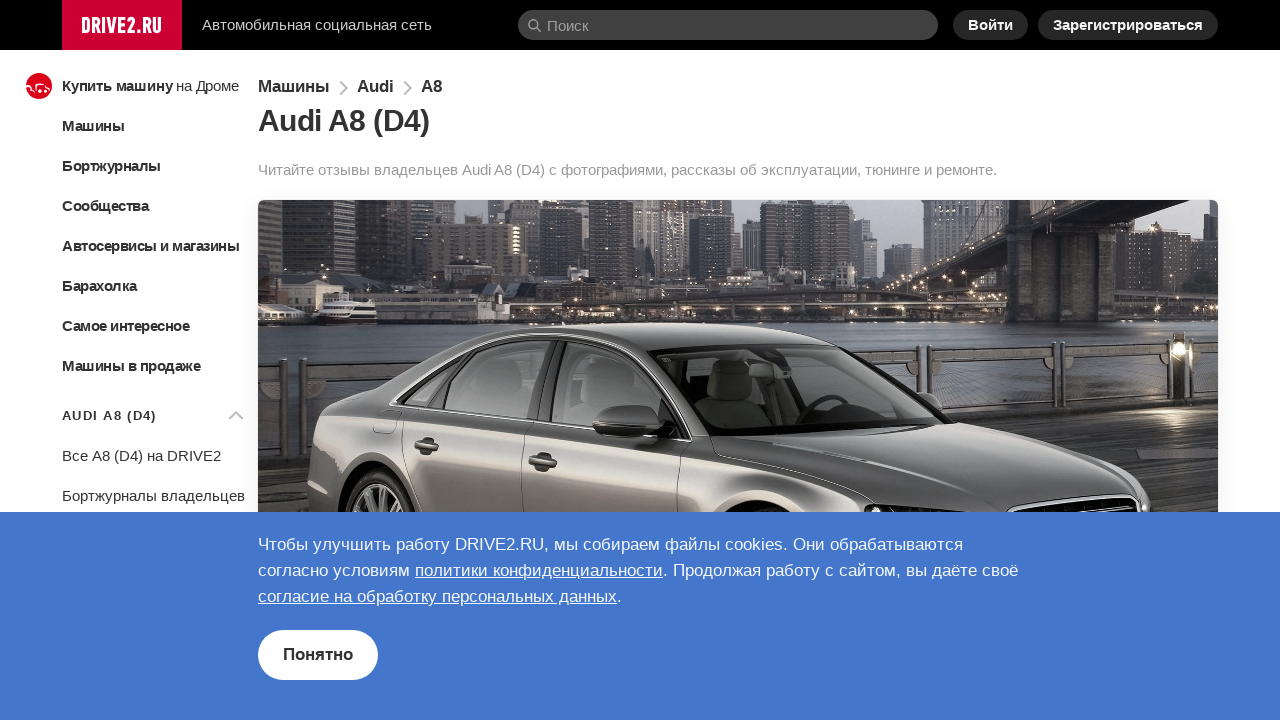

Retrieved updated page source after scrolling
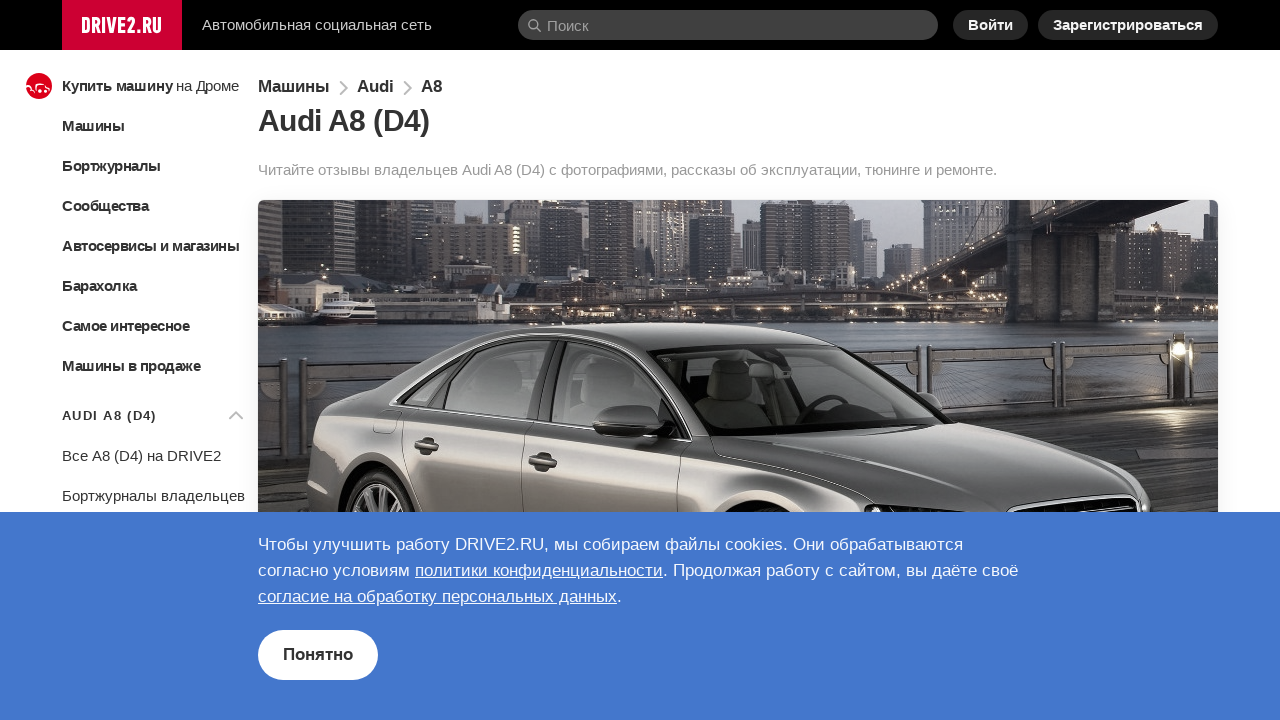

Pressed PageDown to scroll (scroll #2)
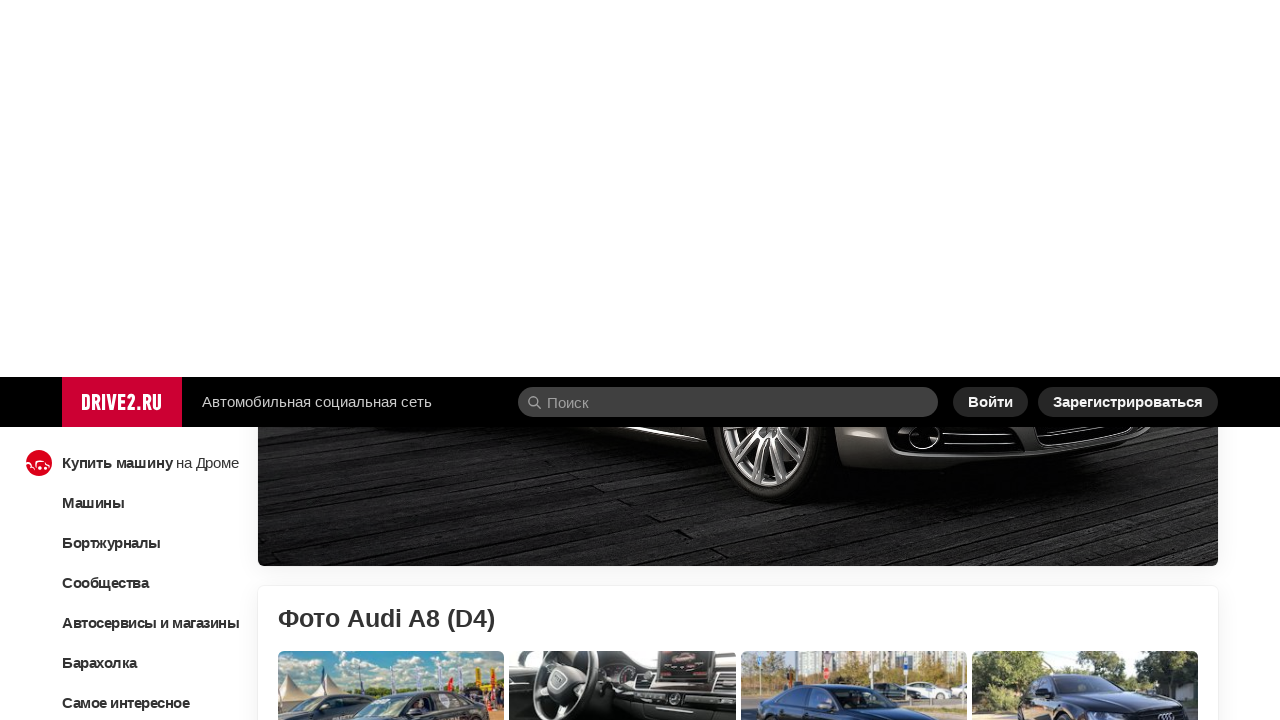

Waited 2 seconds for new content to load
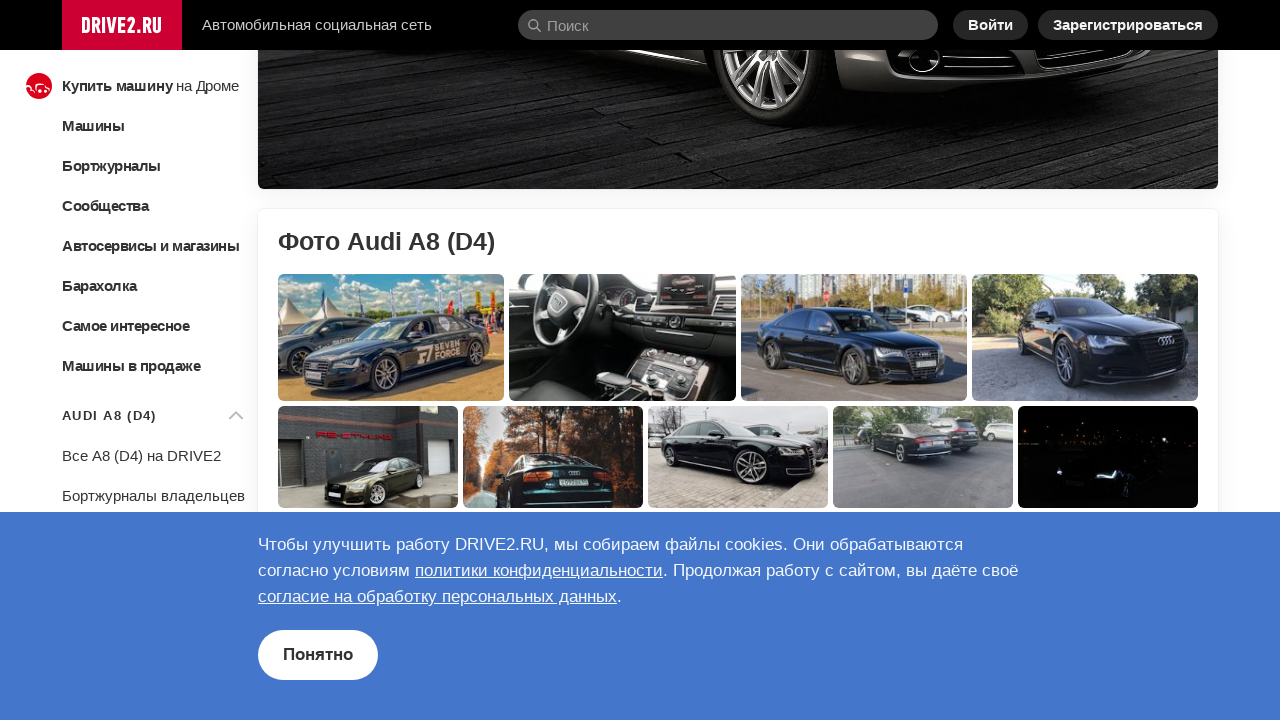

Retrieved updated page source after scrolling
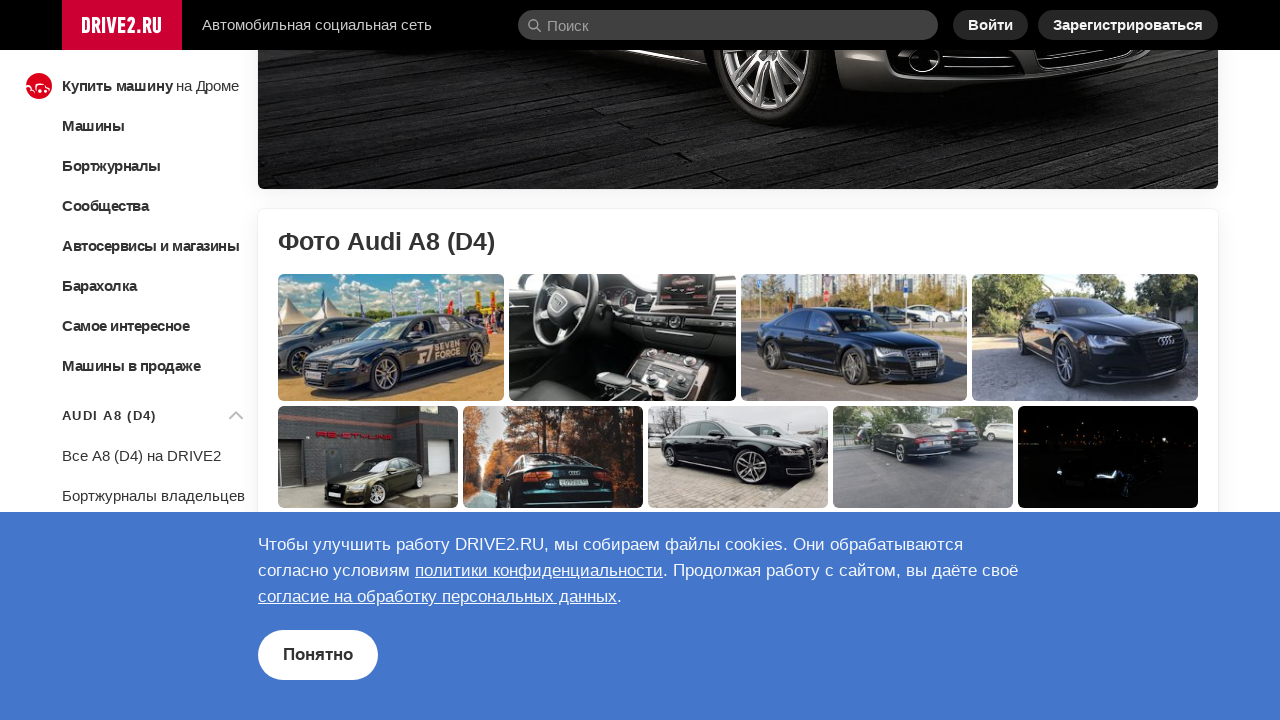

Pressed PageDown to scroll (scroll #3)
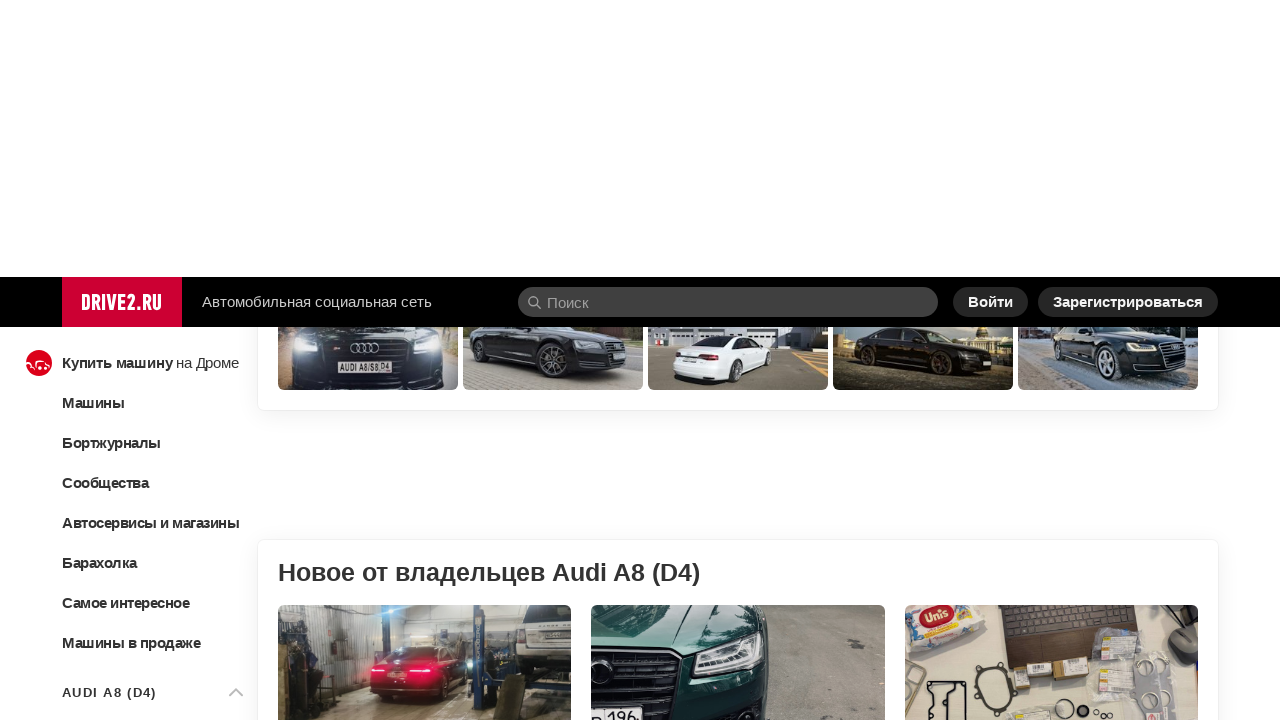

Waited 2 seconds for new content to load
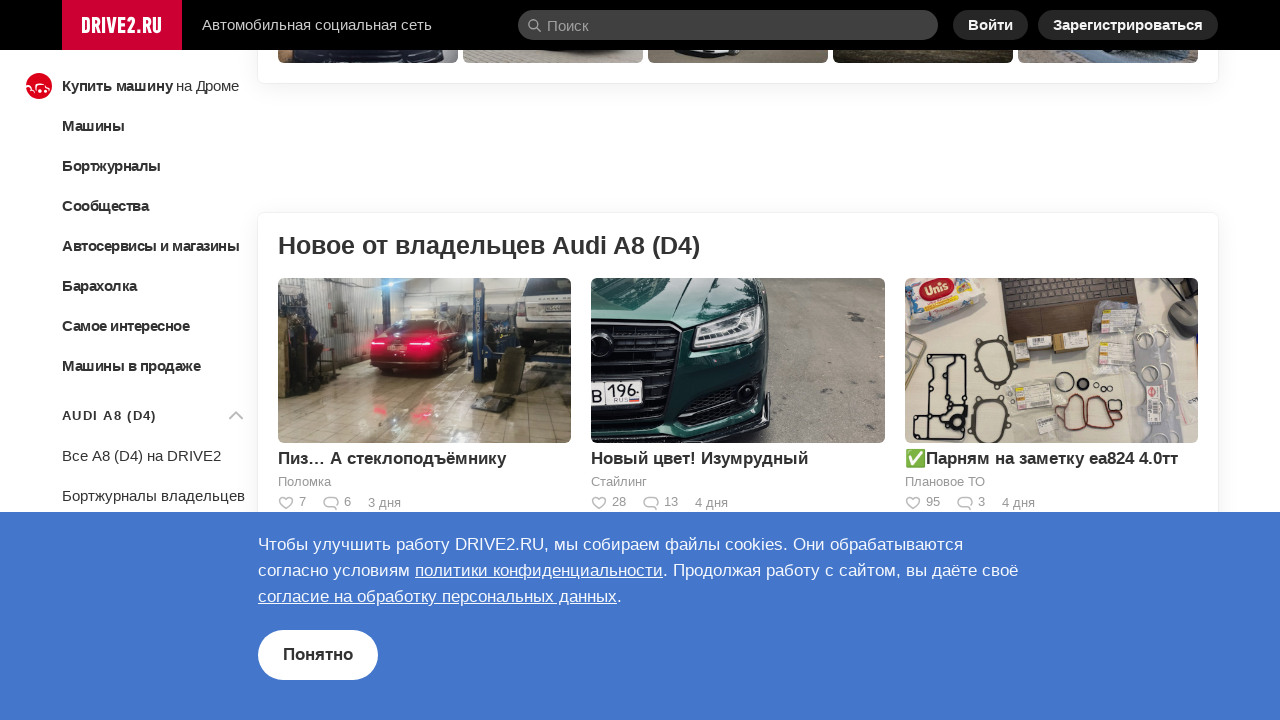

Retrieved updated page source after scrolling
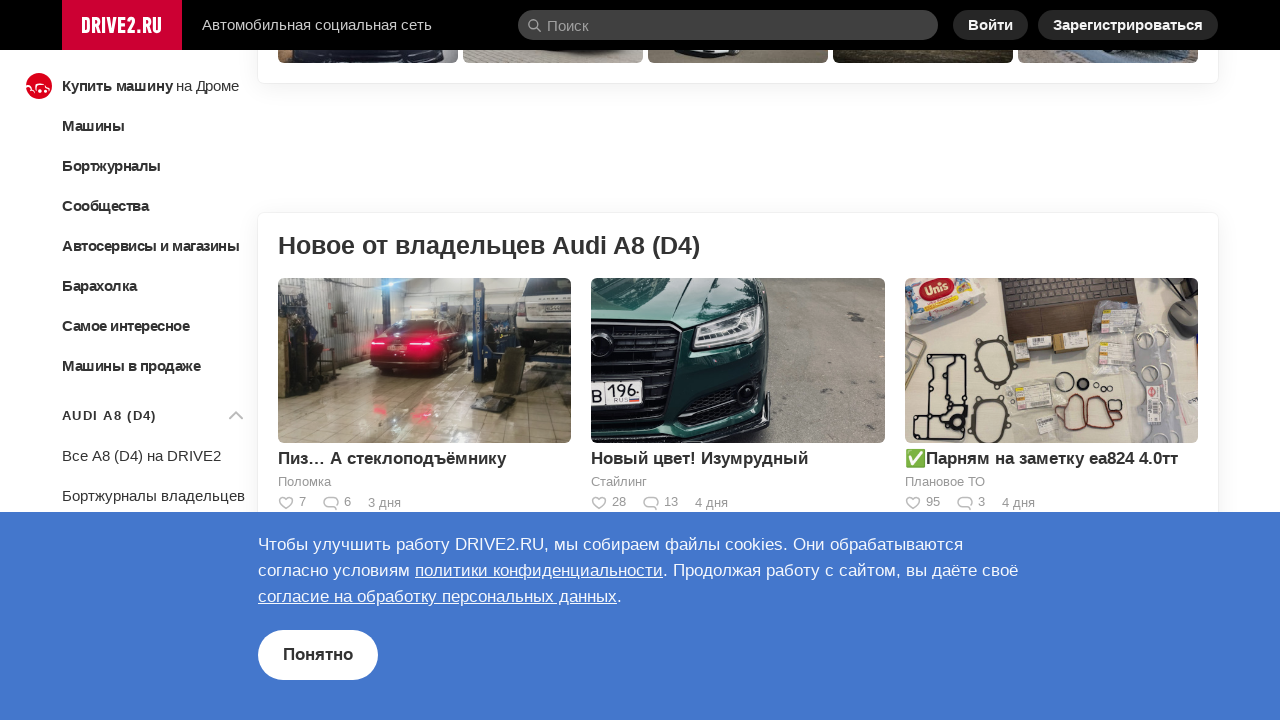

Car card elements loaded and visible
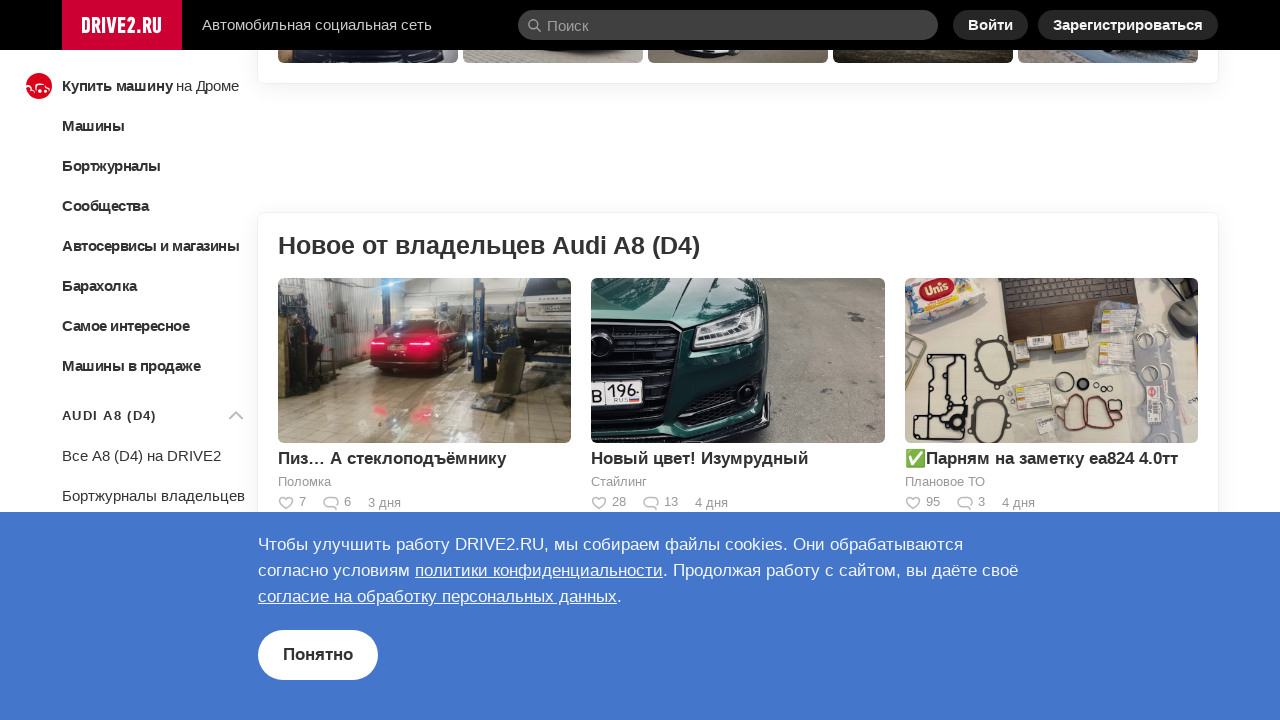

Located 20 car card elements on the page
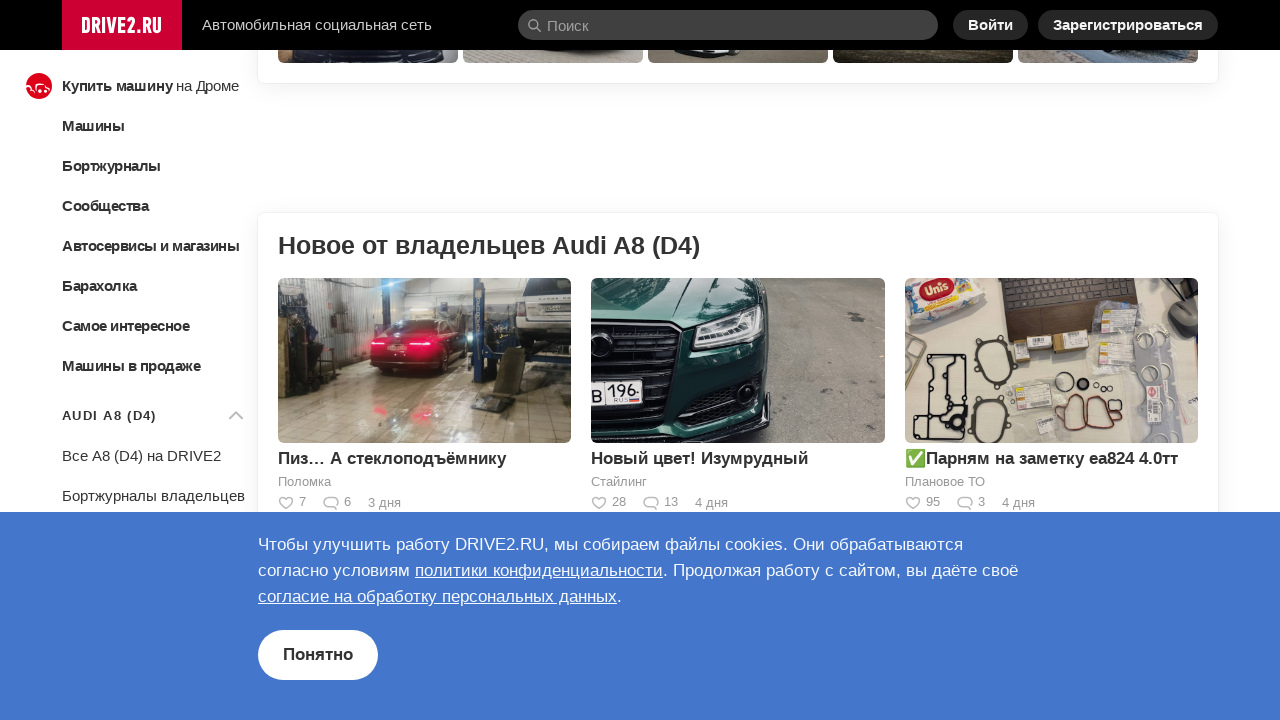

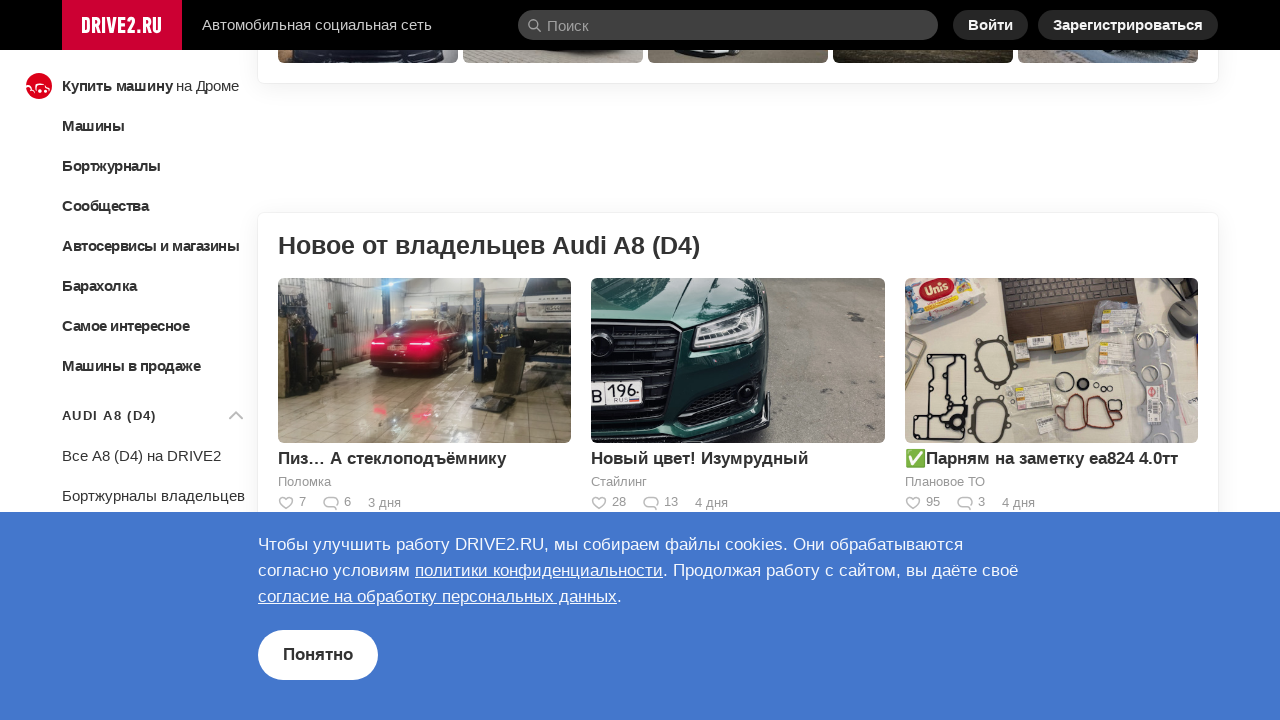